Navigates to the Code with Mosh website and maximizes the browser window

Starting URL: https://www.codewithmosh.com

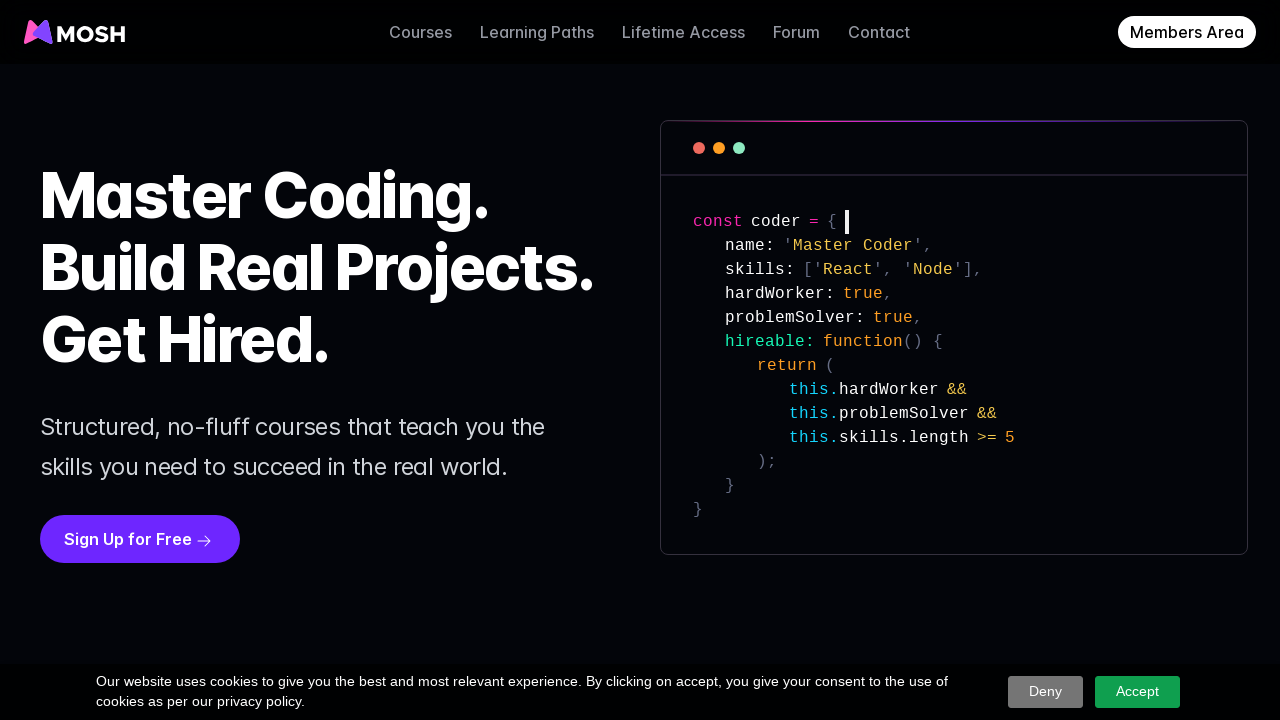

Waited for page to load with networkidle state
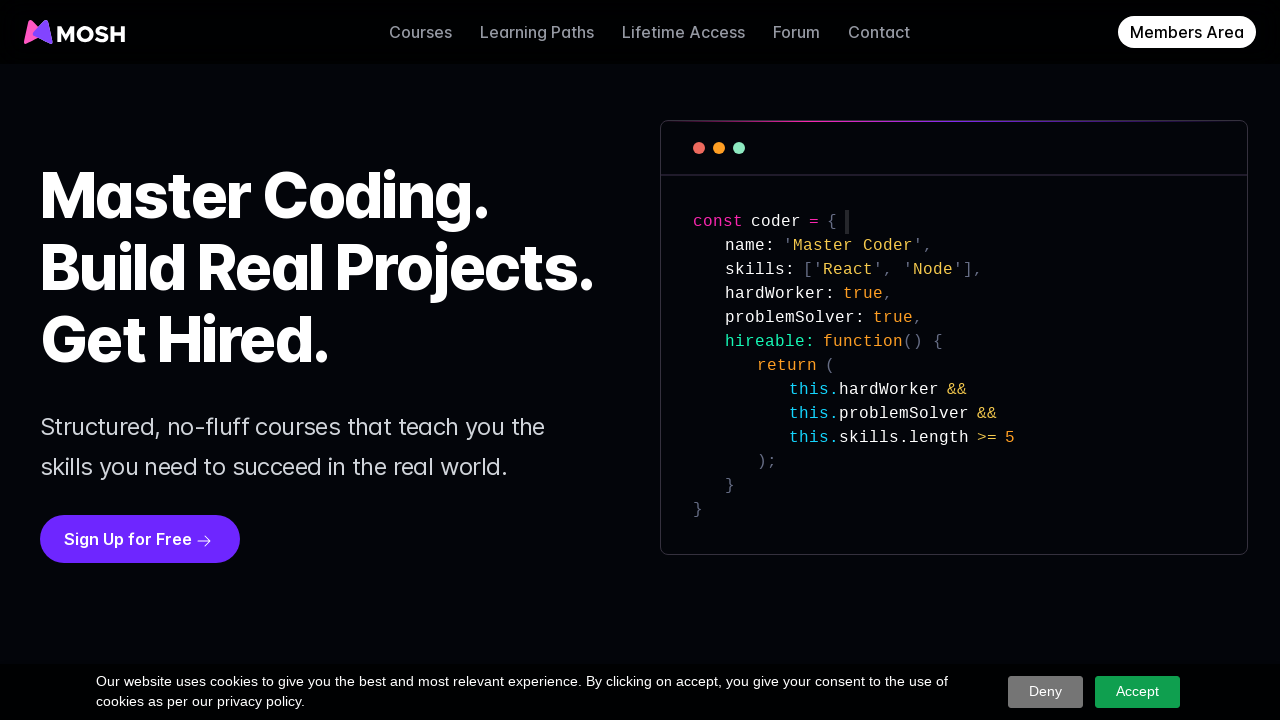

Executed JavaScript to maximize browser window
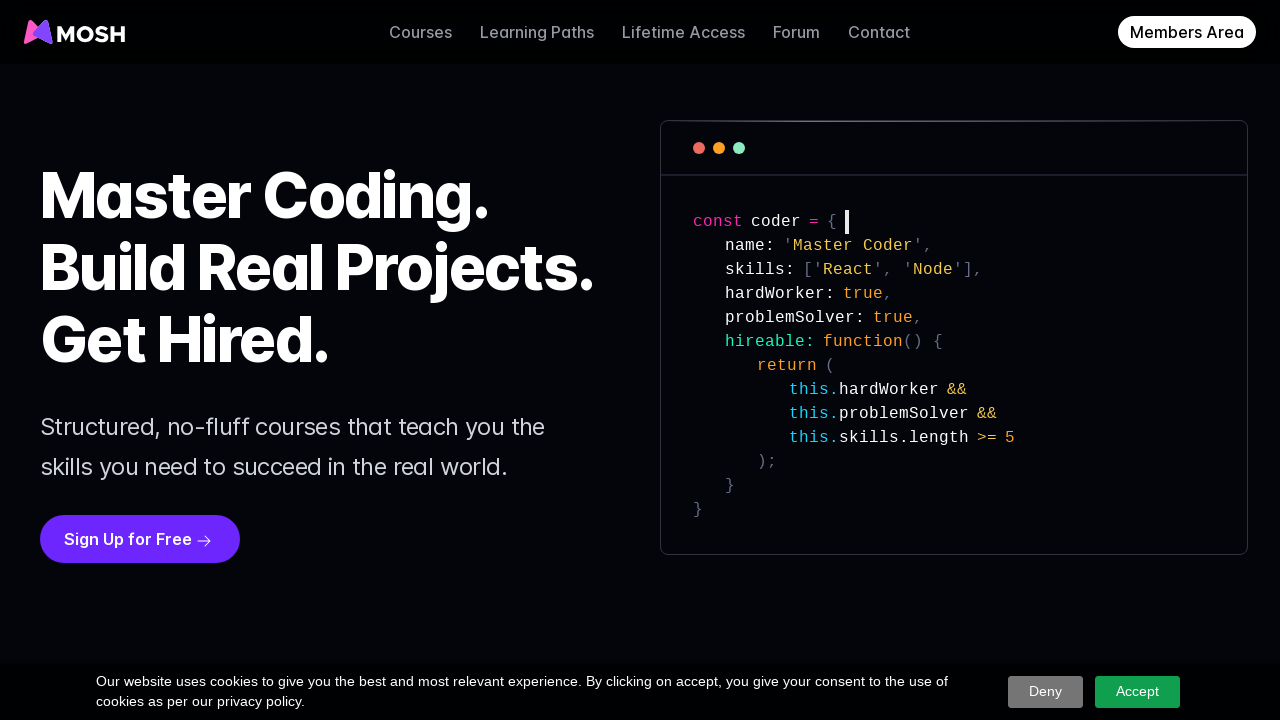

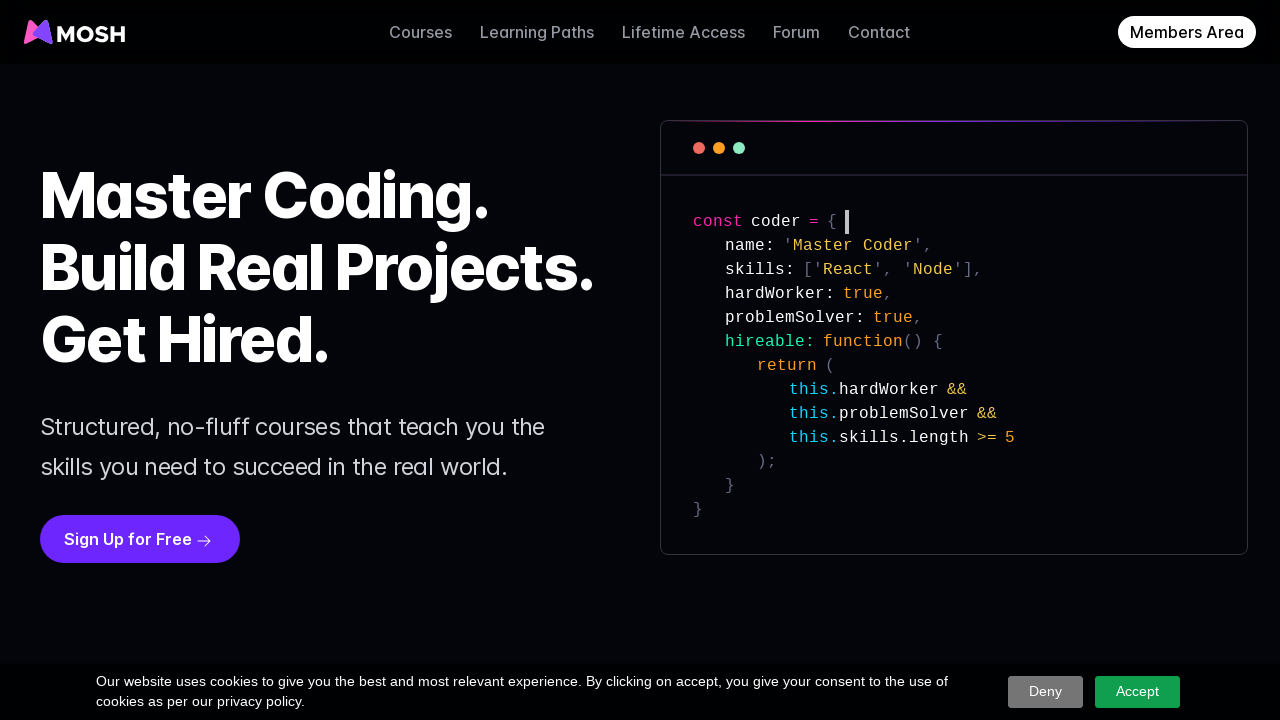